Navigates to the Broken Images page and verifies the page heading

Starting URL: http://the-internet.herokuapp.com/

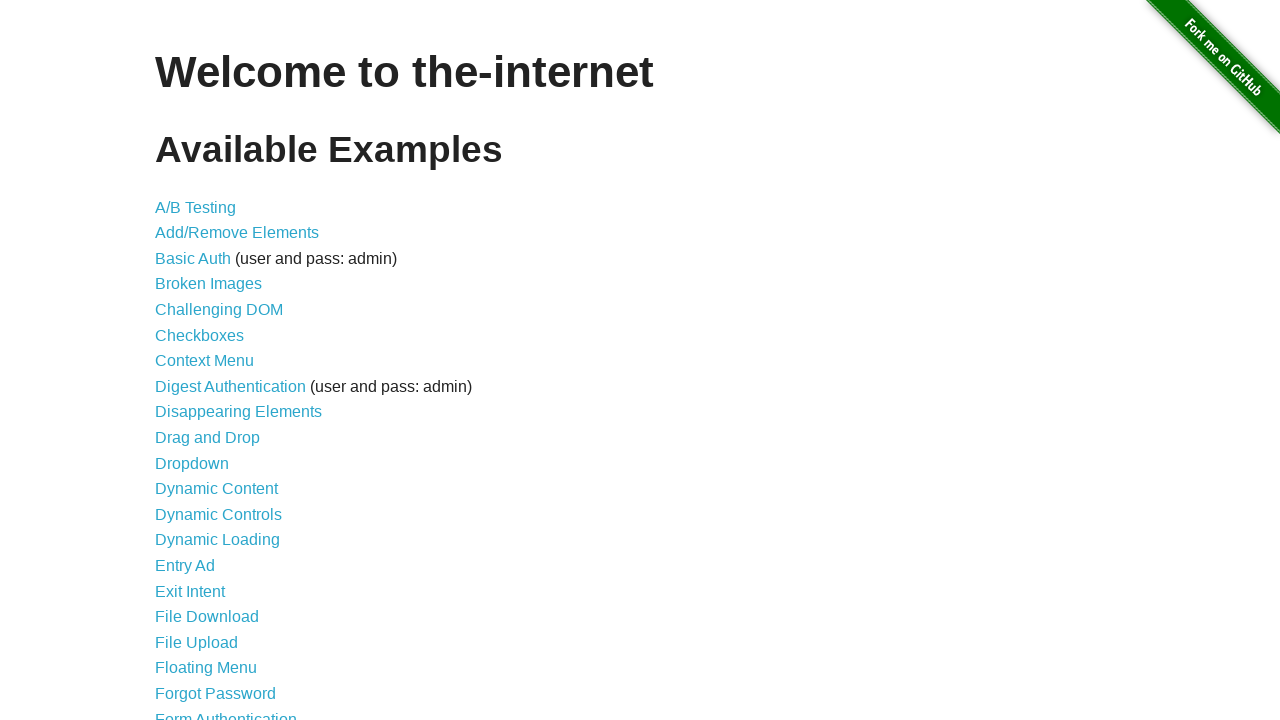

Clicked on Broken Images link at (208, 284) on a[href='/broken_images']
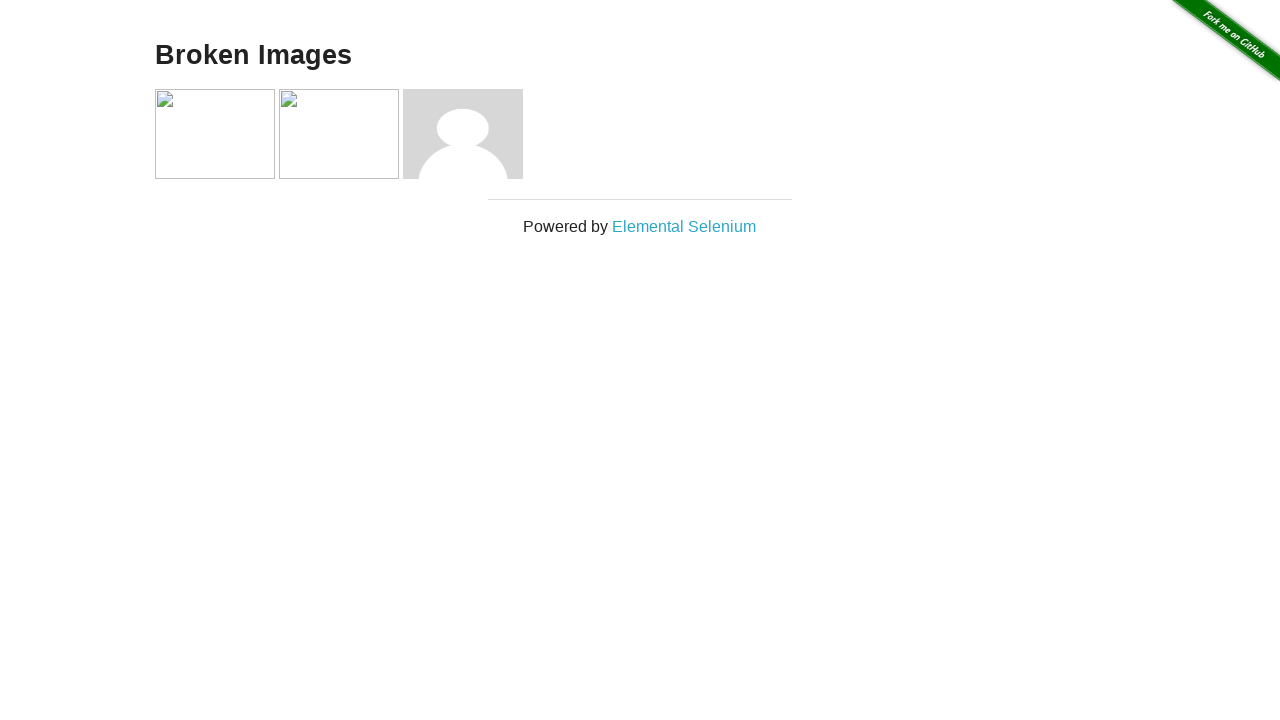

Located page heading element
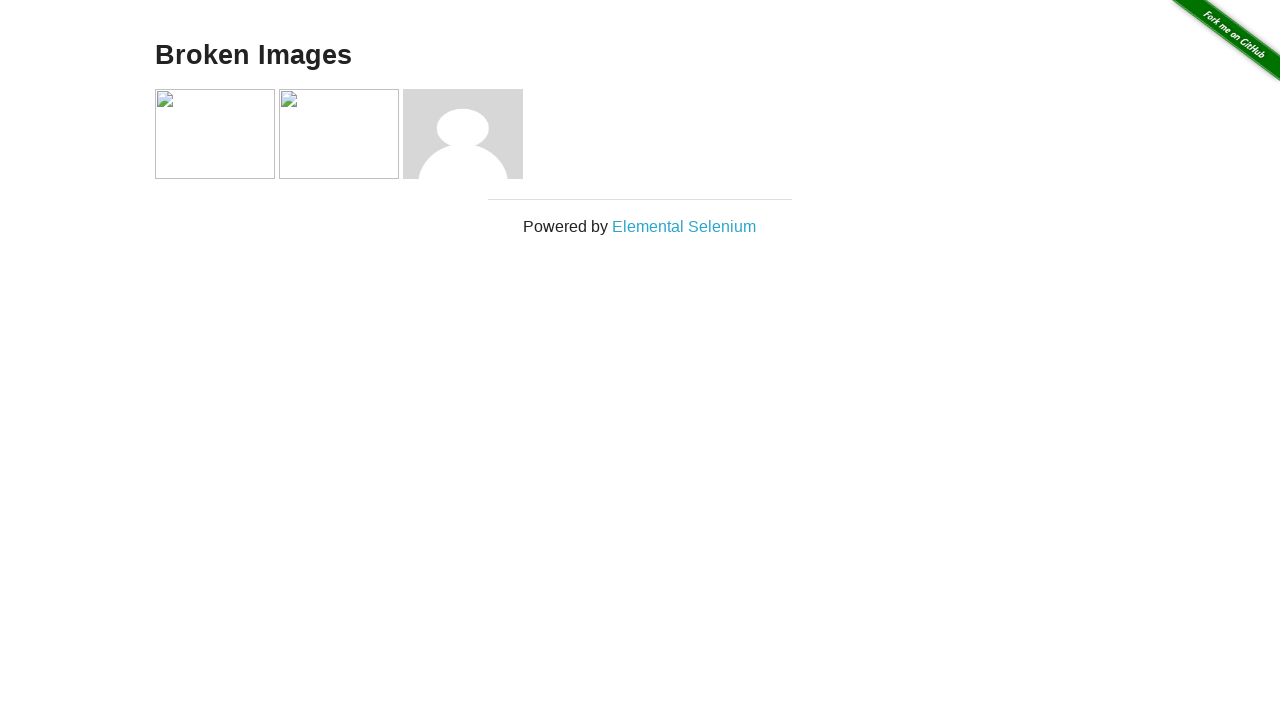

Verified page heading is 'Broken Images'
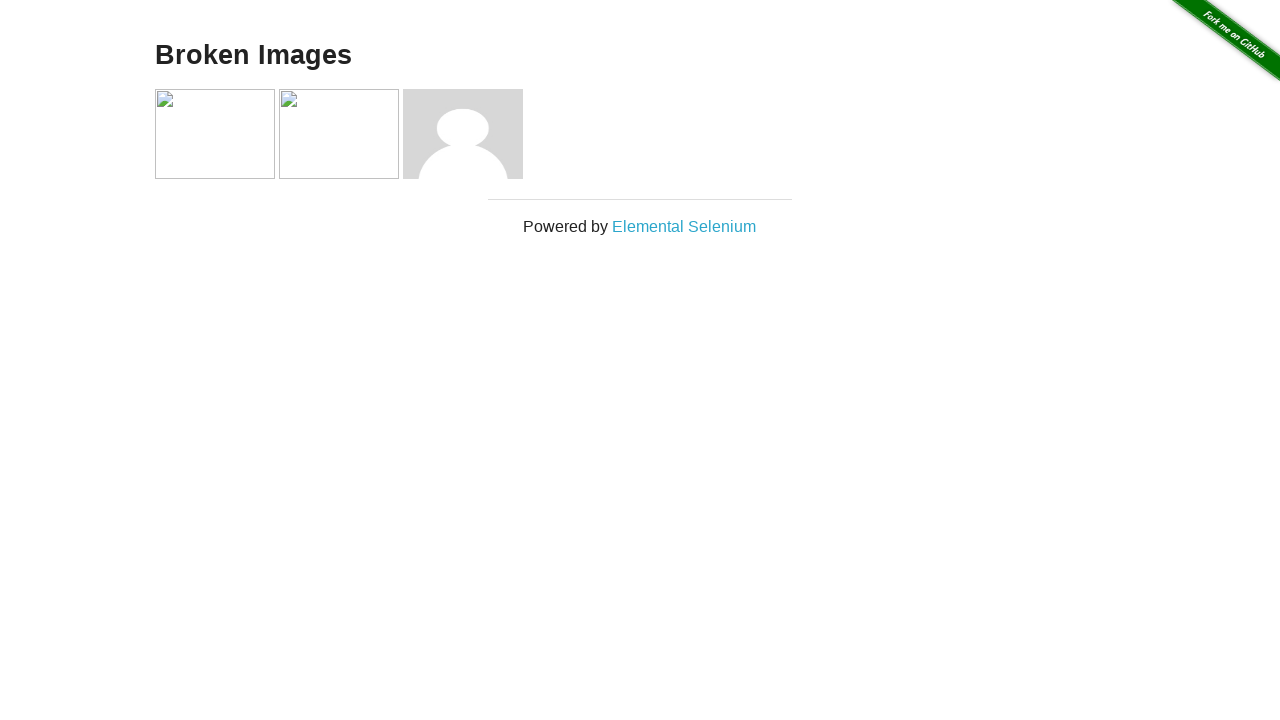

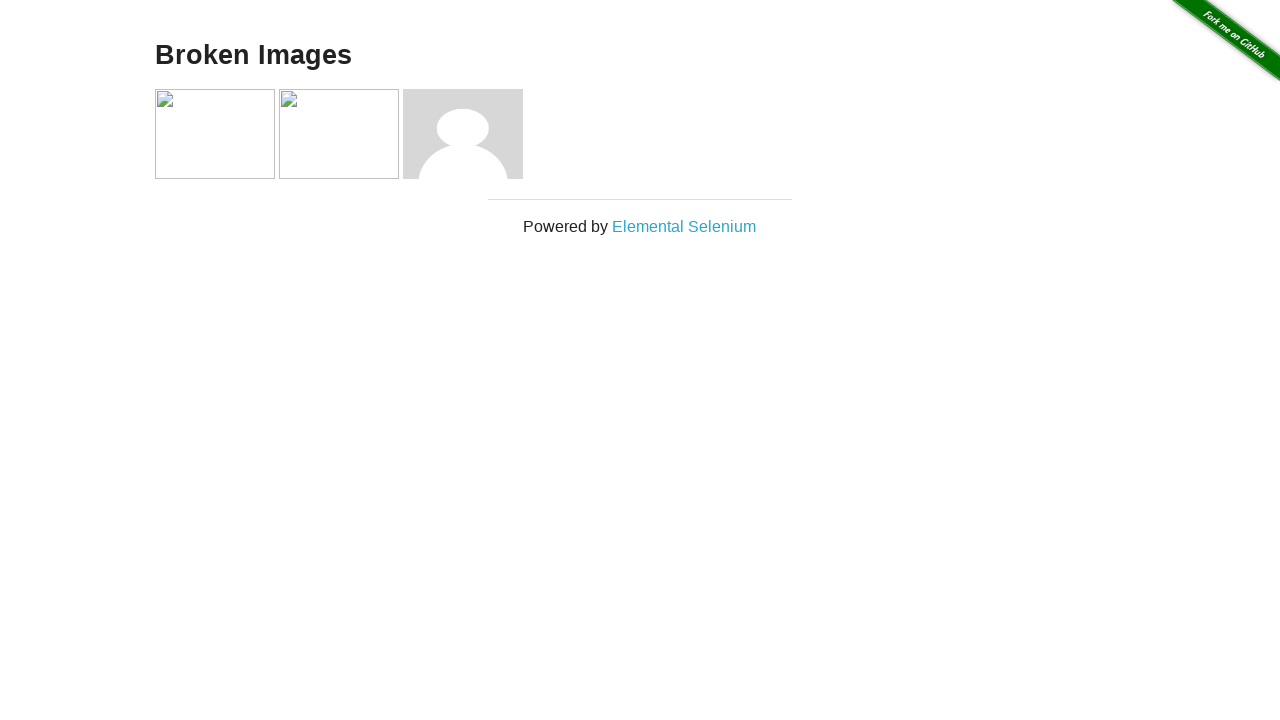